Searches Coursera for courses using a search query and scrolls down to load more results, then verifies course listings are displayed.

Starting URL: https://www.coursera.org/search?query=python%20programming

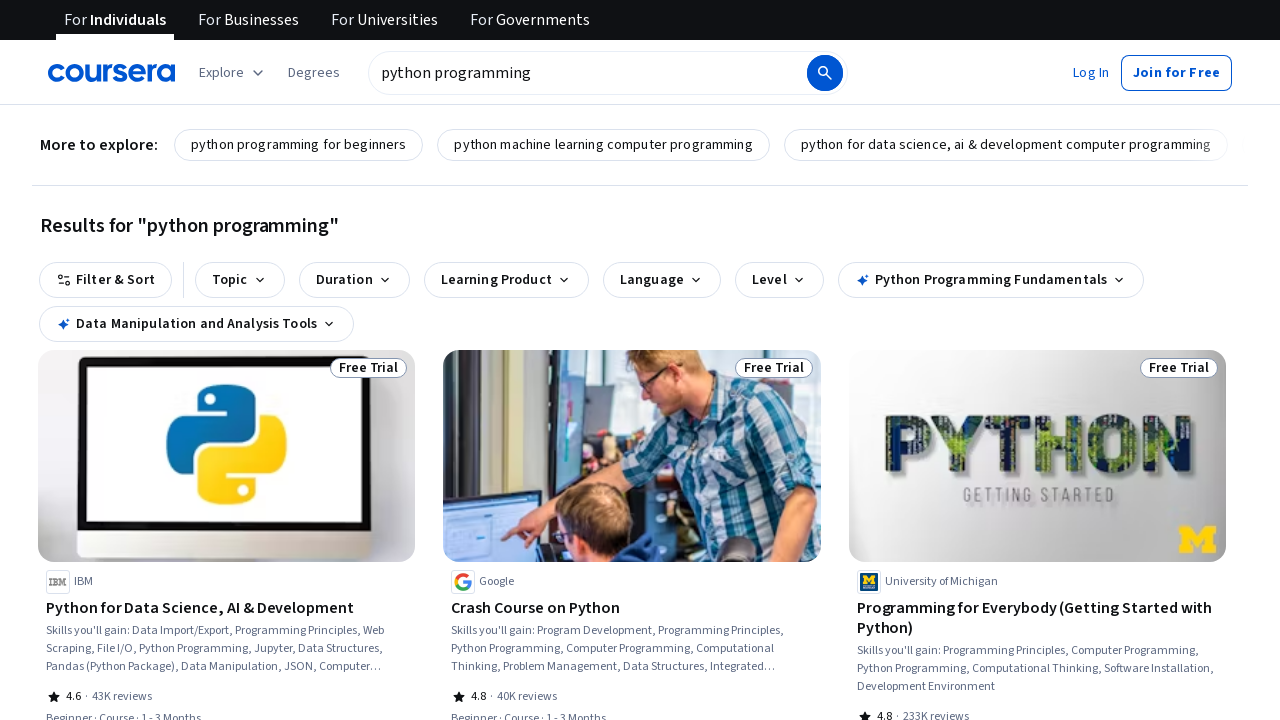

Scrolled to bottom of page to load more course results
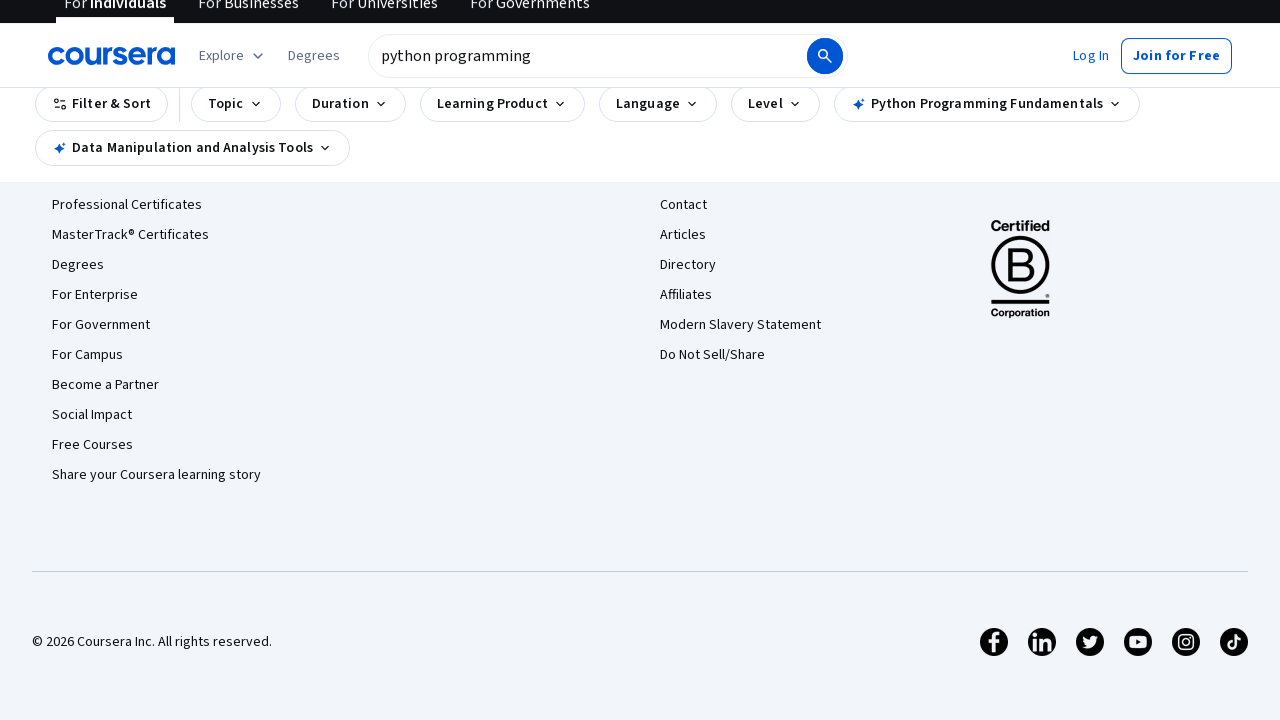

Course listings container loaded
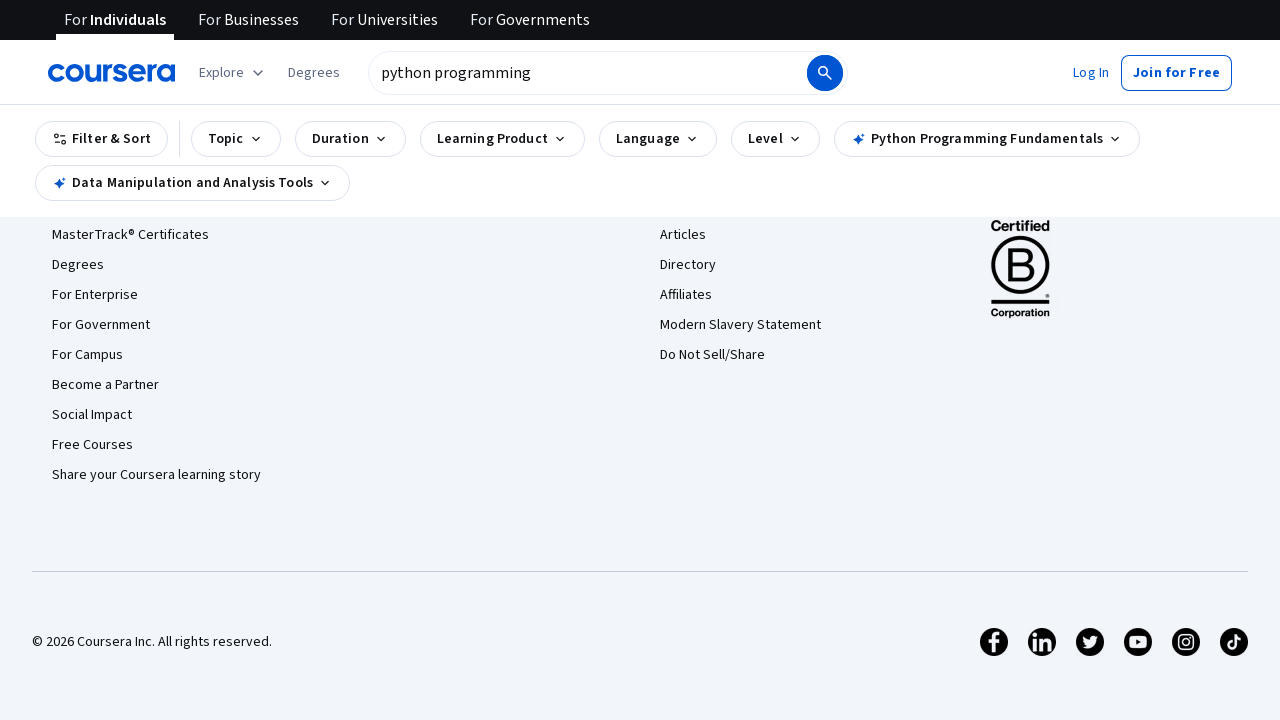

Verified course cards are displayed
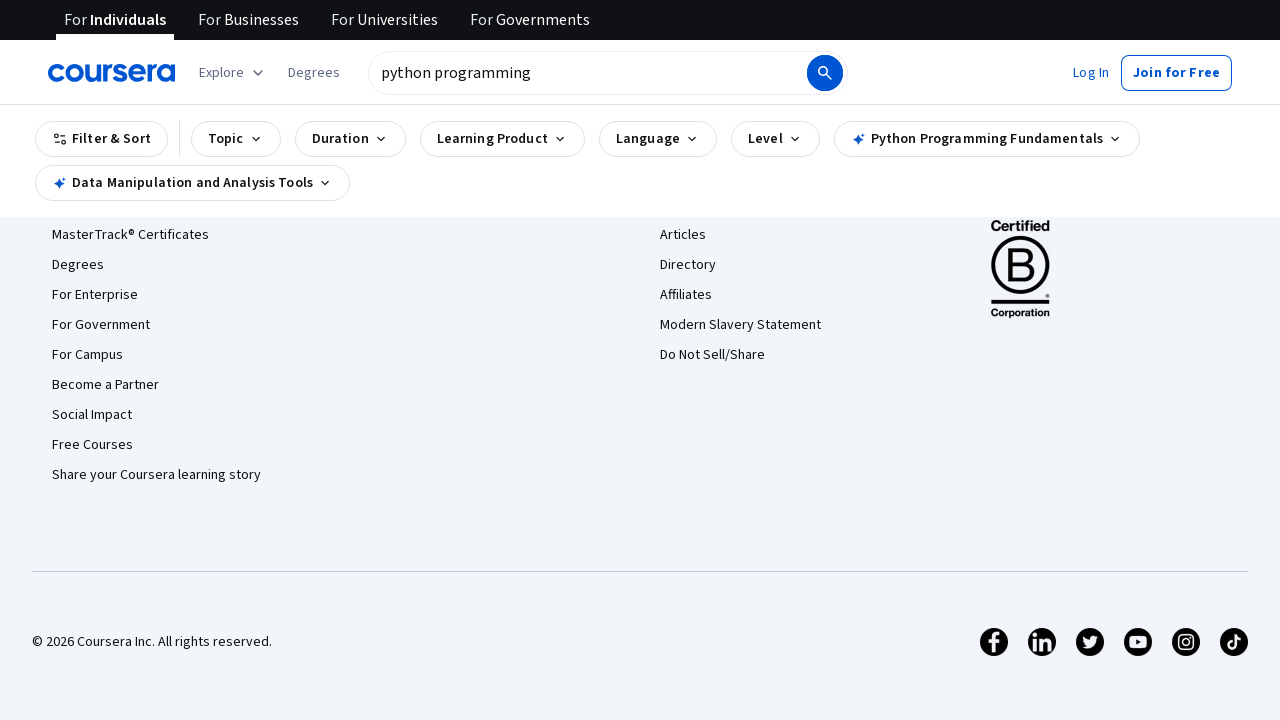

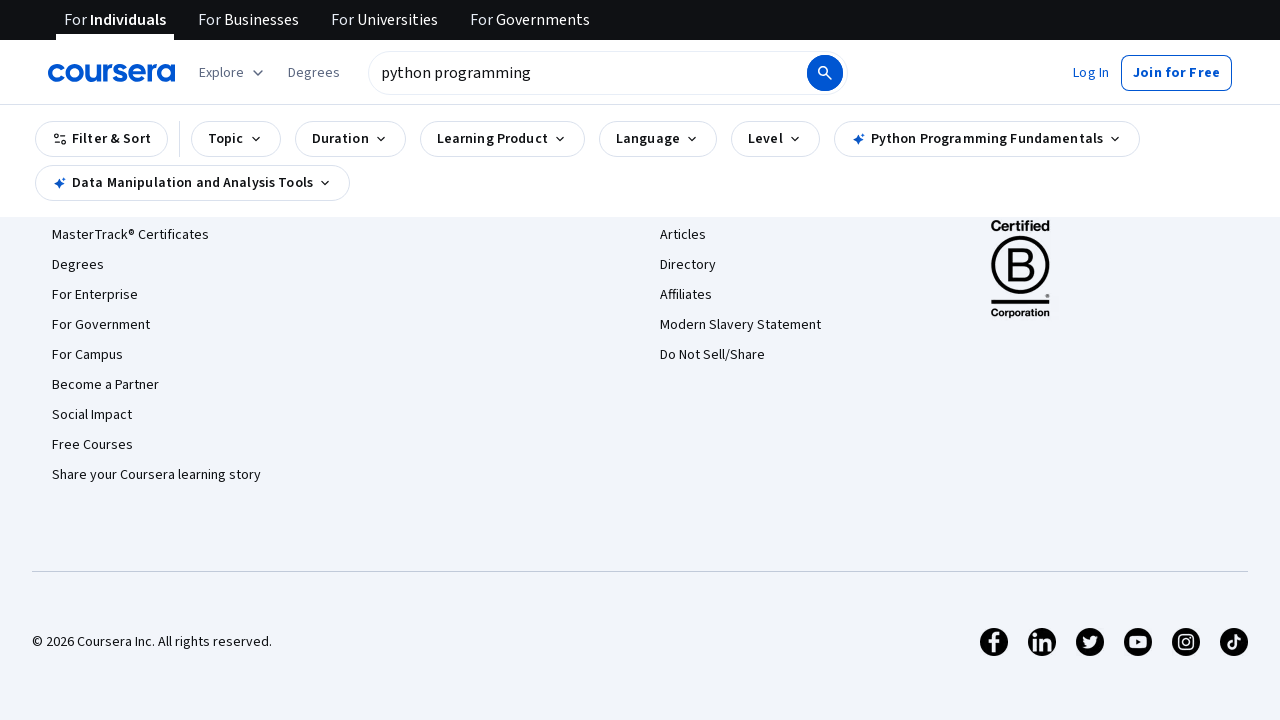